Tests that edits are saved when the edit input loses focus (blur event)

Starting URL: https://demo.playwright.dev/todomvc

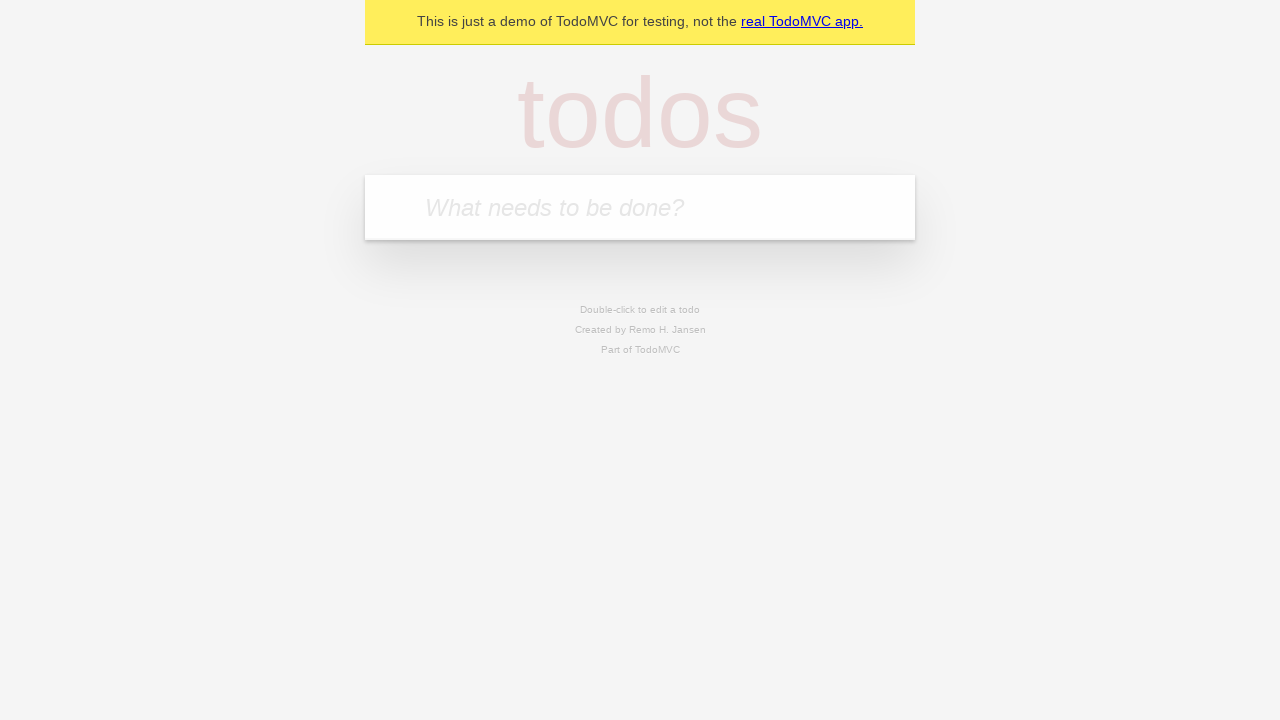

Located the 'What needs to be done?' input field
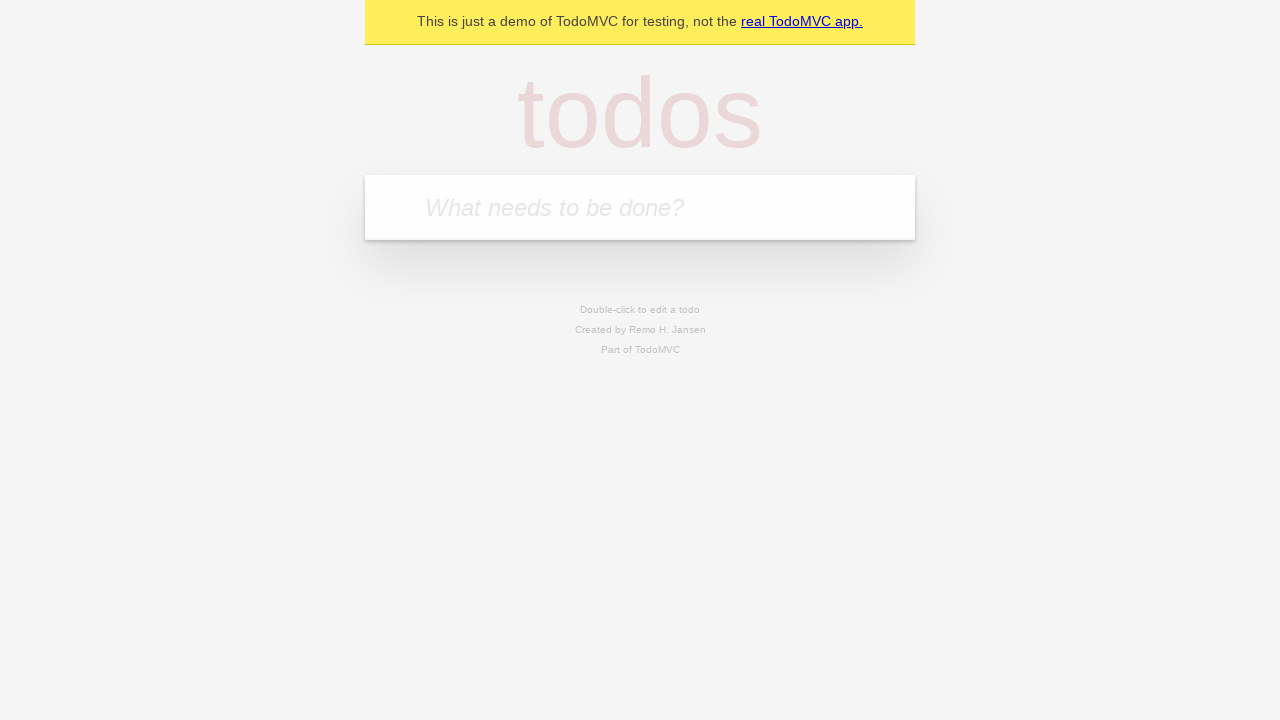

Filled todo input with 'buy some cheese' on internal:attr=[placeholder="What needs to be done?"i]
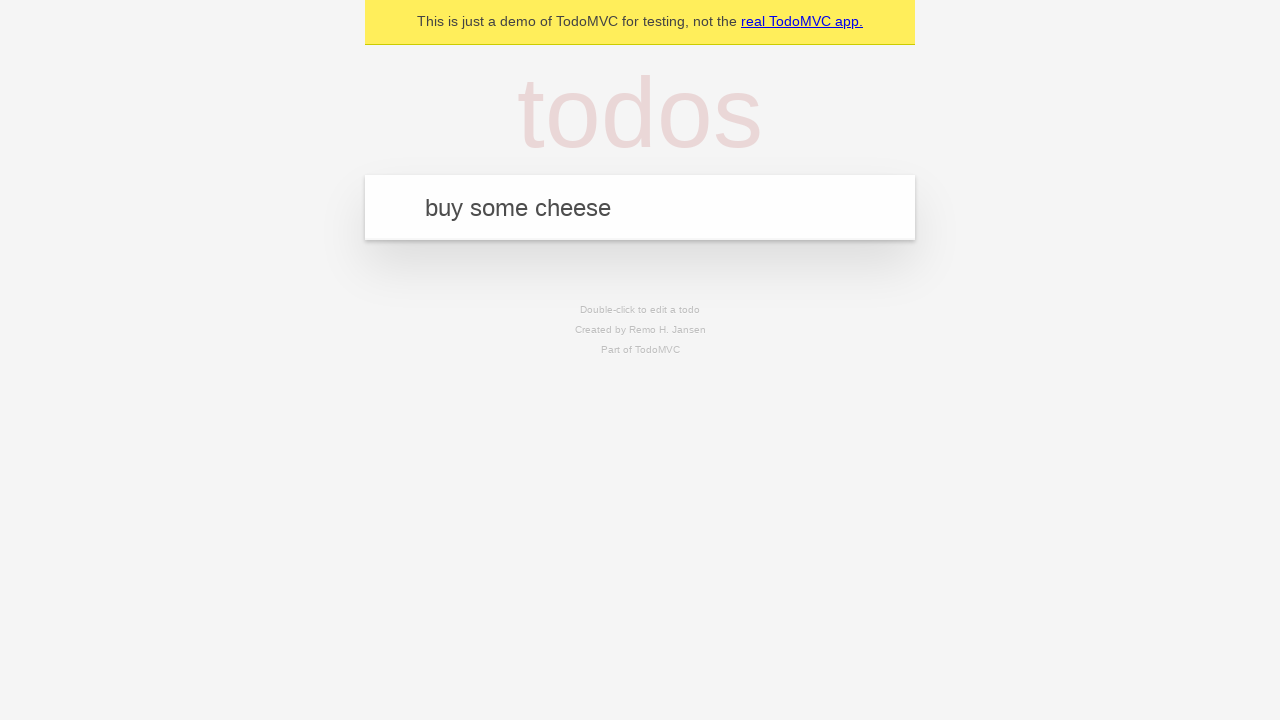

Pressed Enter to create todo 'buy some cheese' on internal:attr=[placeholder="What needs to be done?"i]
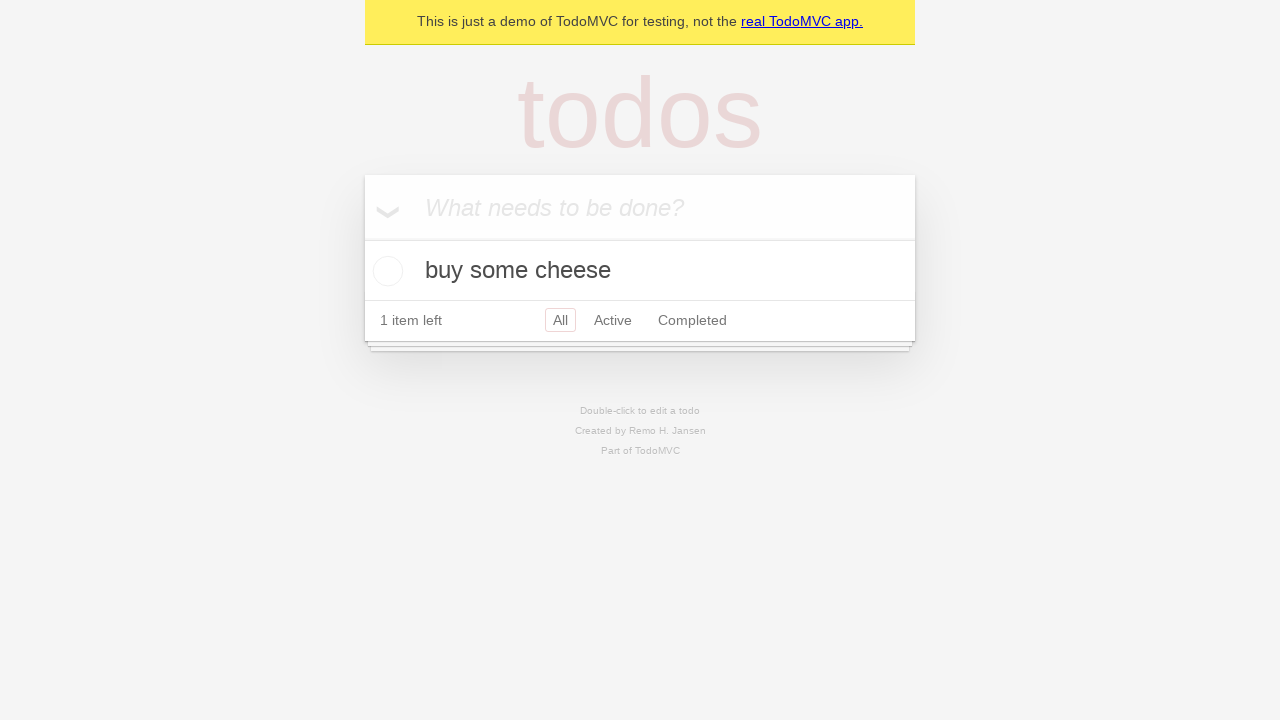

Filled todo input with 'feed the cat' on internal:attr=[placeholder="What needs to be done?"i]
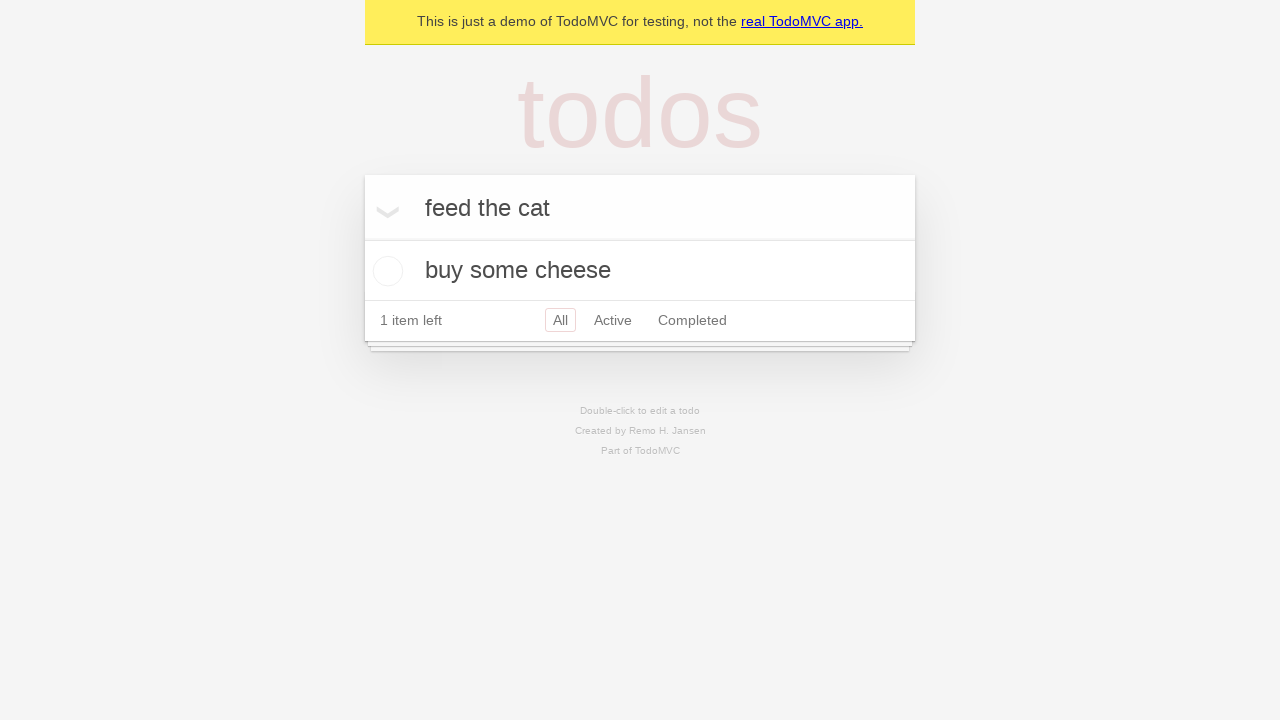

Pressed Enter to create todo 'feed the cat' on internal:attr=[placeholder="What needs to be done?"i]
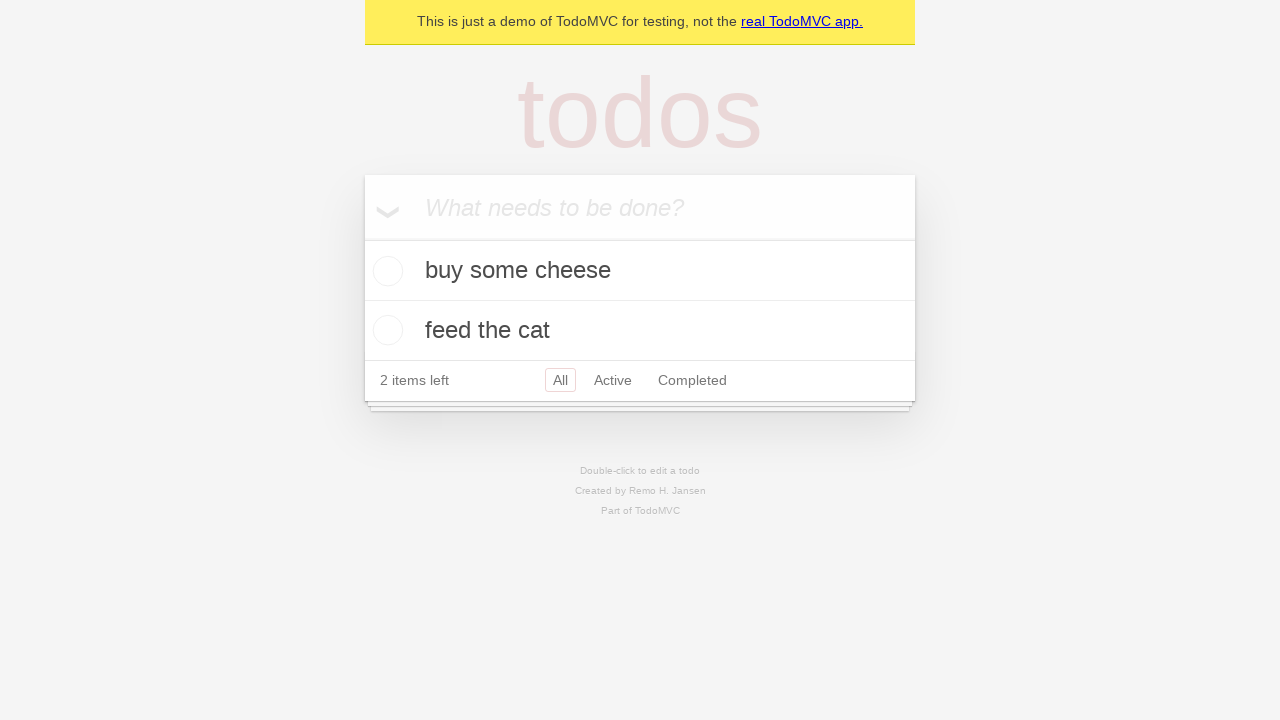

Filled todo input with 'book a doctors appointment' on internal:attr=[placeholder="What needs to be done?"i]
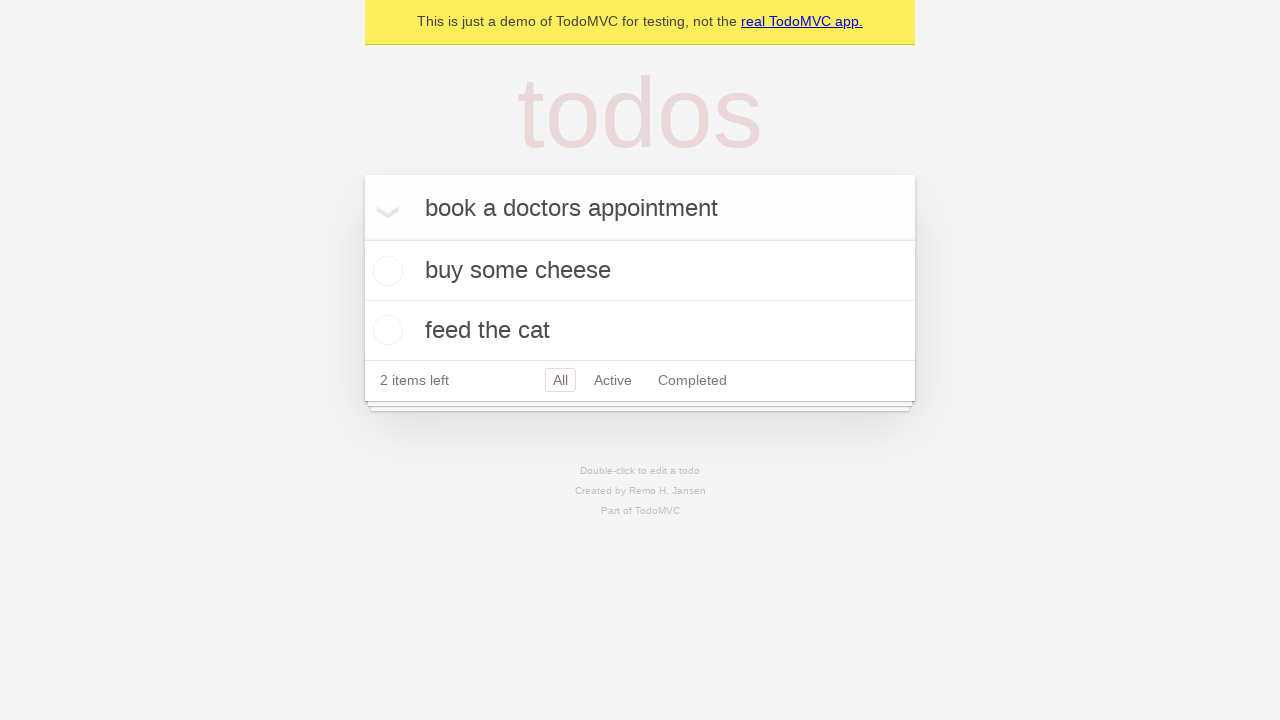

Pressed Enter to create todo 'book a doctors appointment' on internal:attr=[placeholder="What needs to be done?"i]
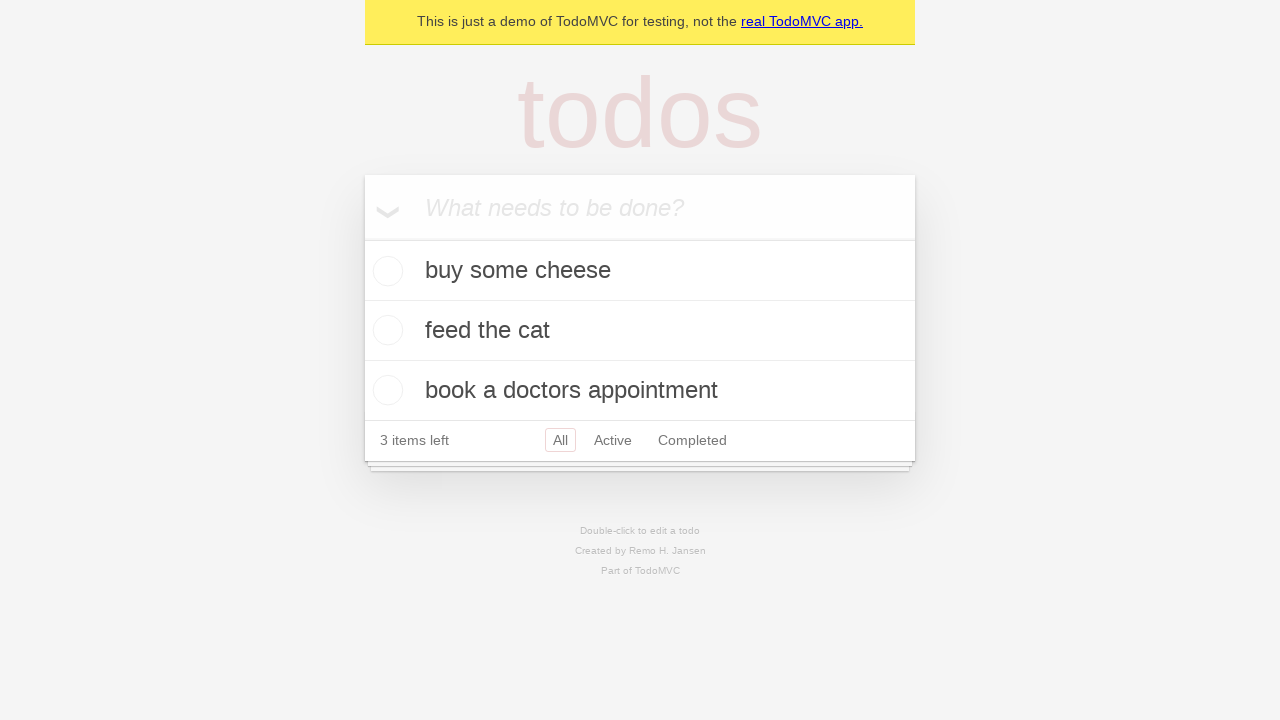

Waited for all 3 todos to load
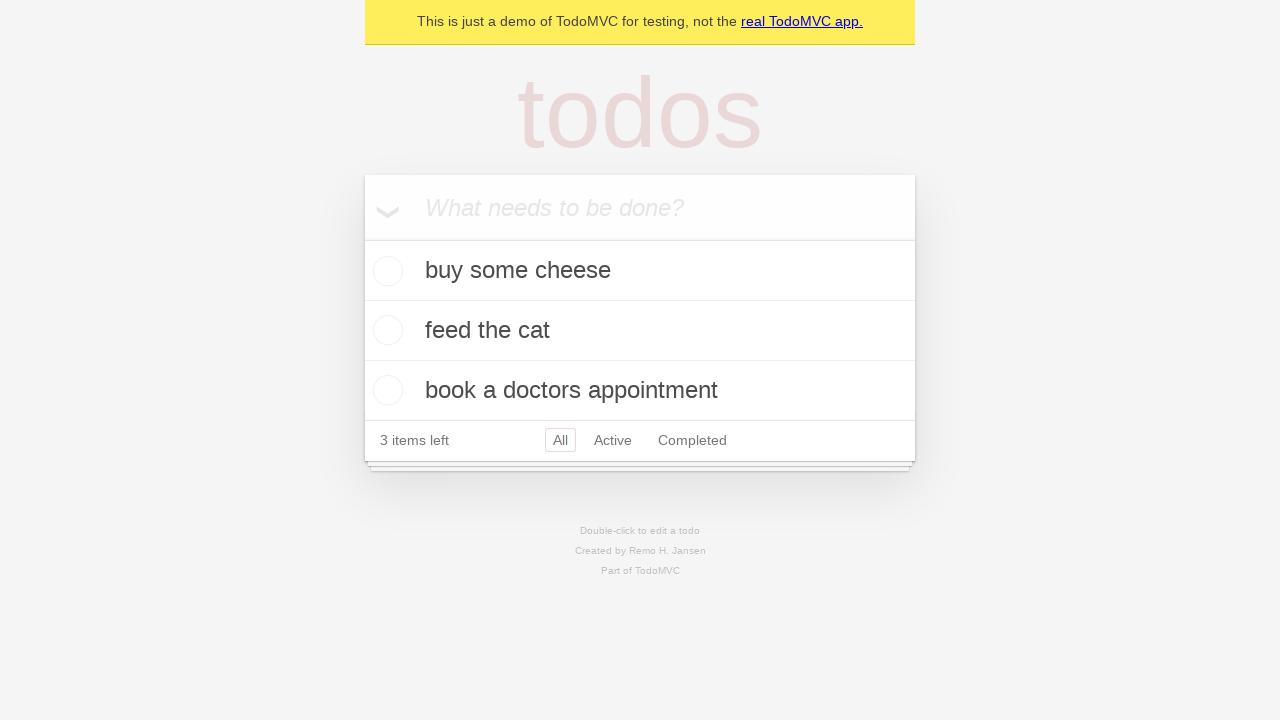

Located all todo items
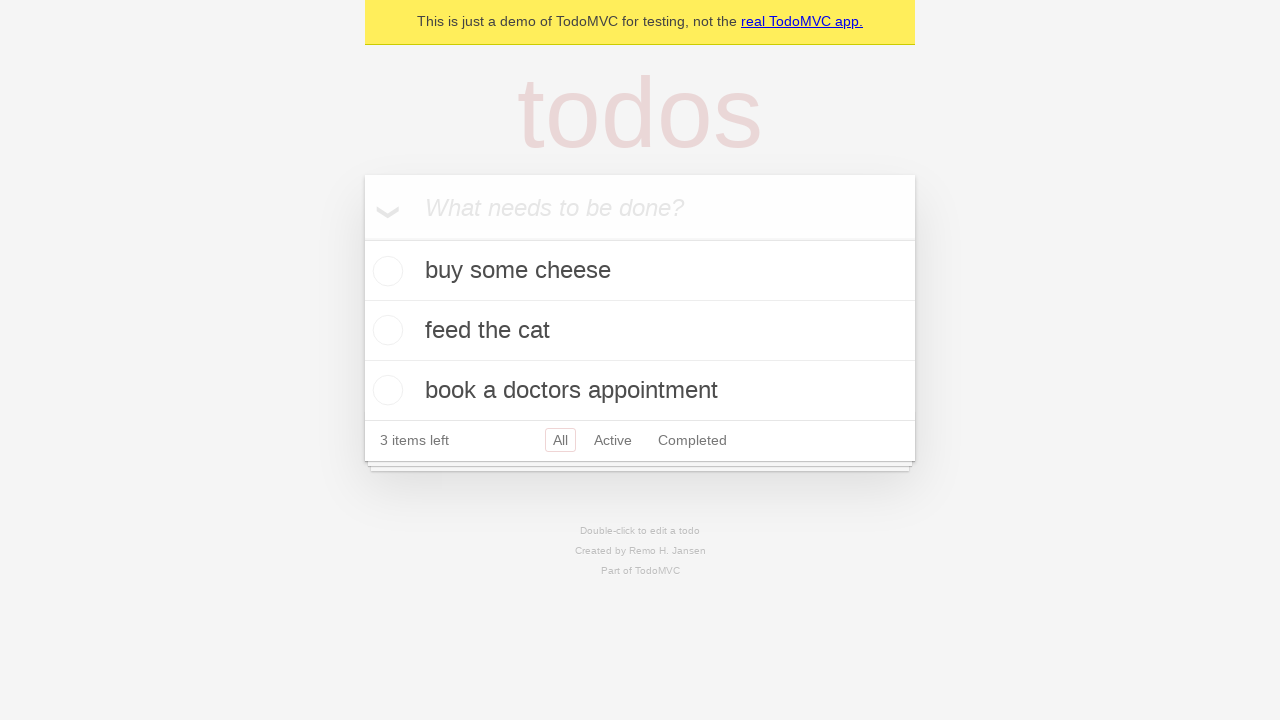

Double-clicked the second todo item to enter edit mode at (640, 331) on internal:testid=[data-testid="todo-item"s] >> nth=1
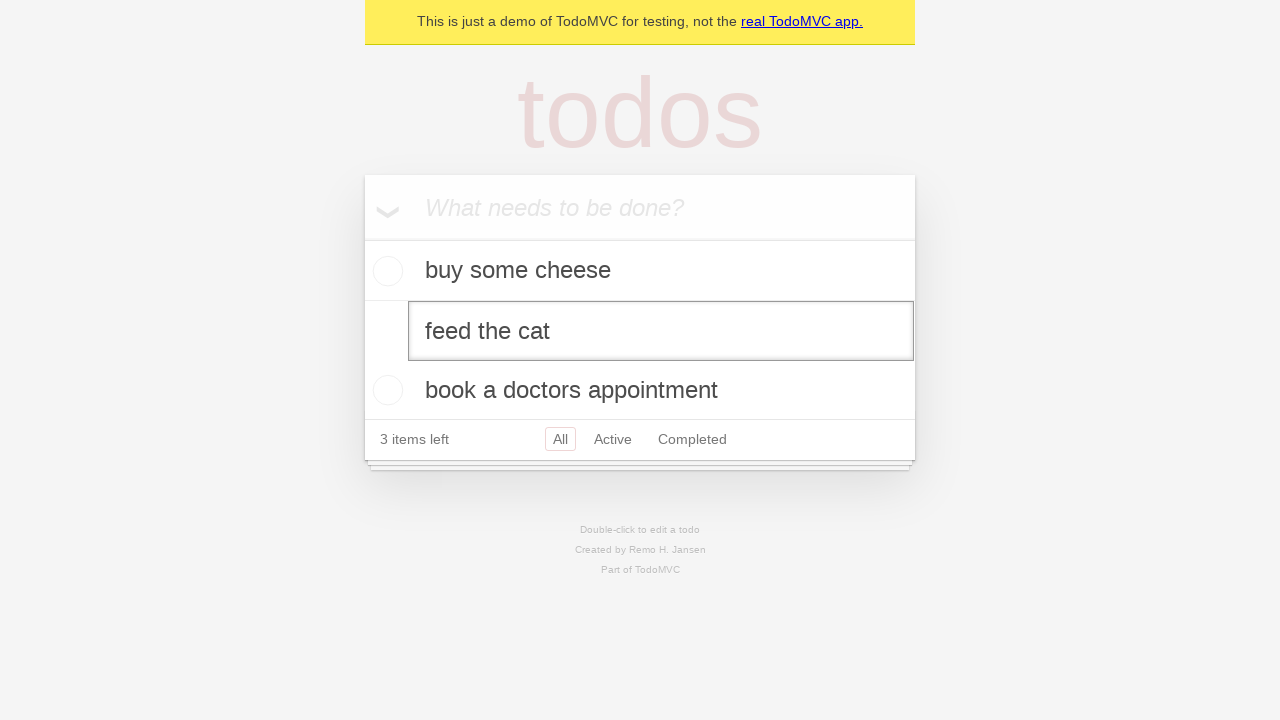

Filled edit input with 'buy some sausages' on internal:testid=[data-testid="todo-item"s] >> nth=1 >> internal:role=textbox[nam
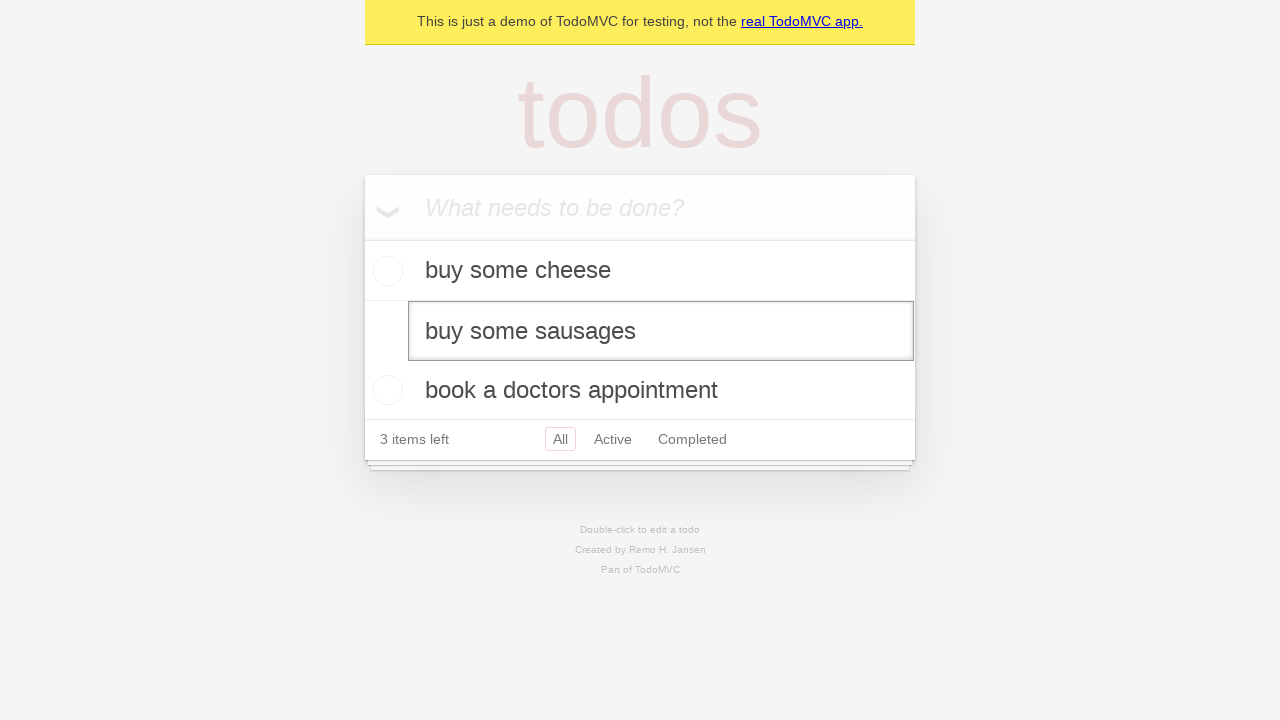

Dispatched blur event to save edit and exit edit mode
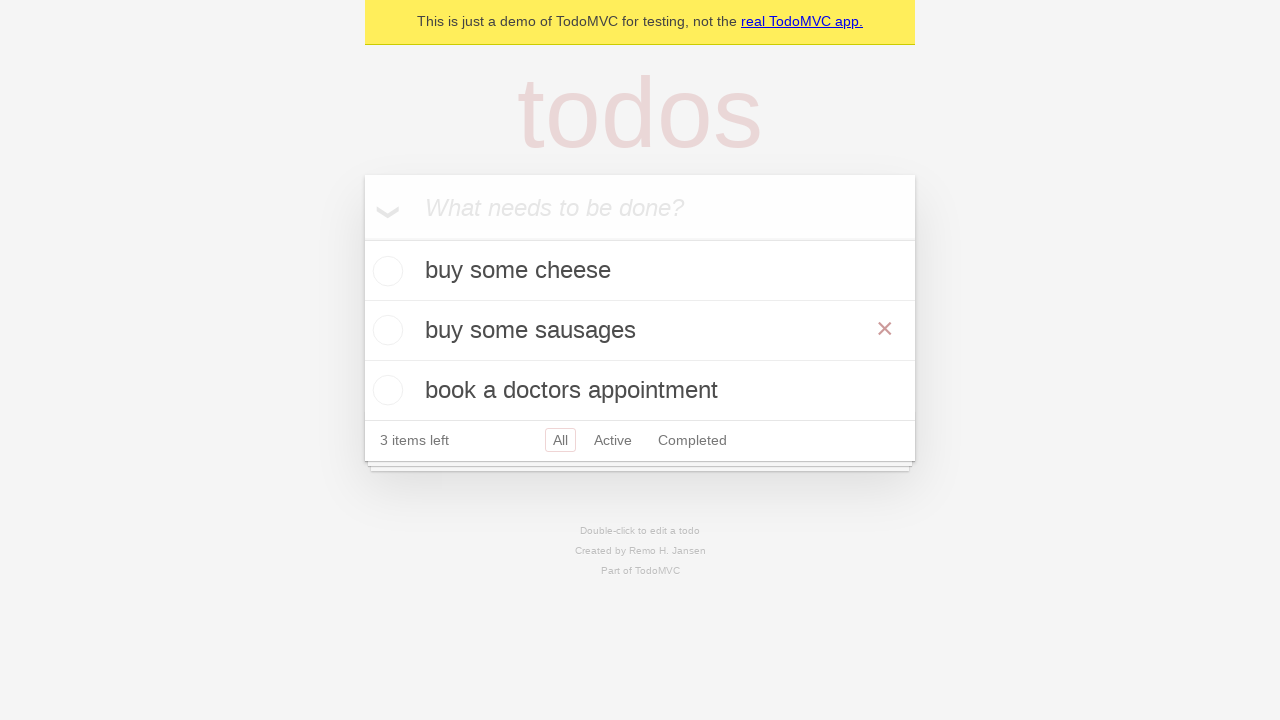

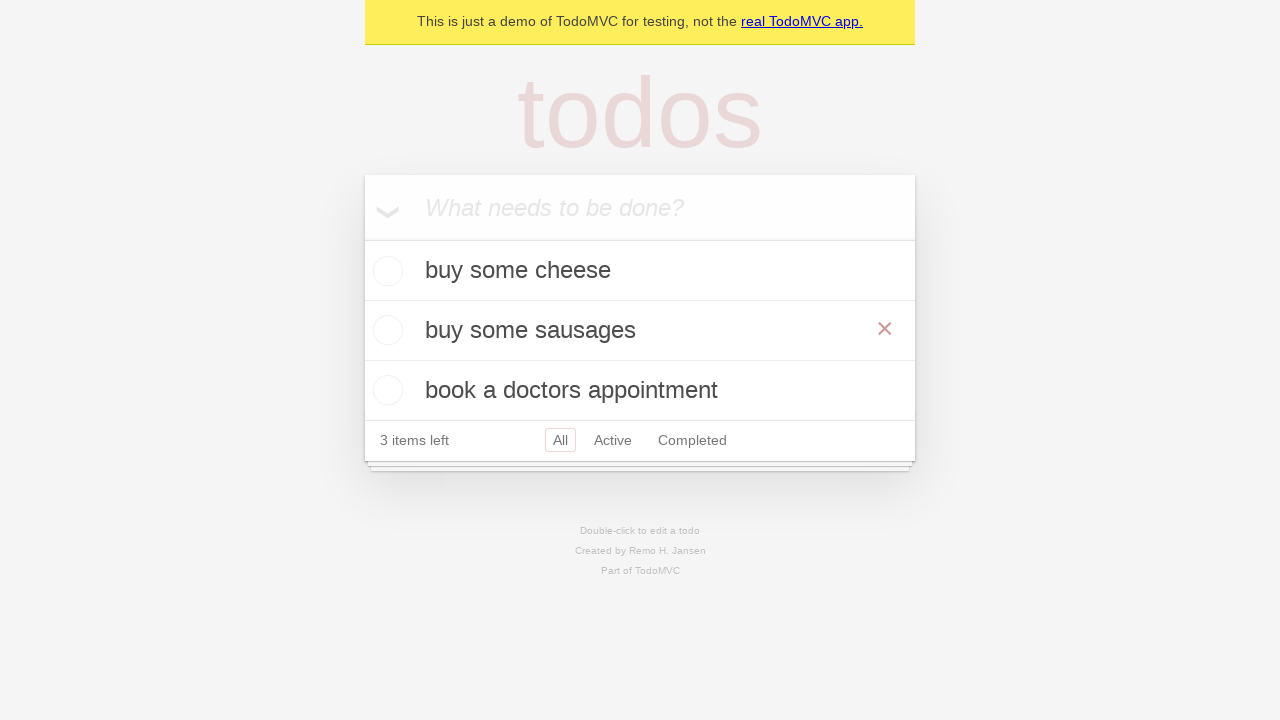